Tests that the Clear completed button displays the correct text

Starting URL: https://demo.playwright.dev/todomvc

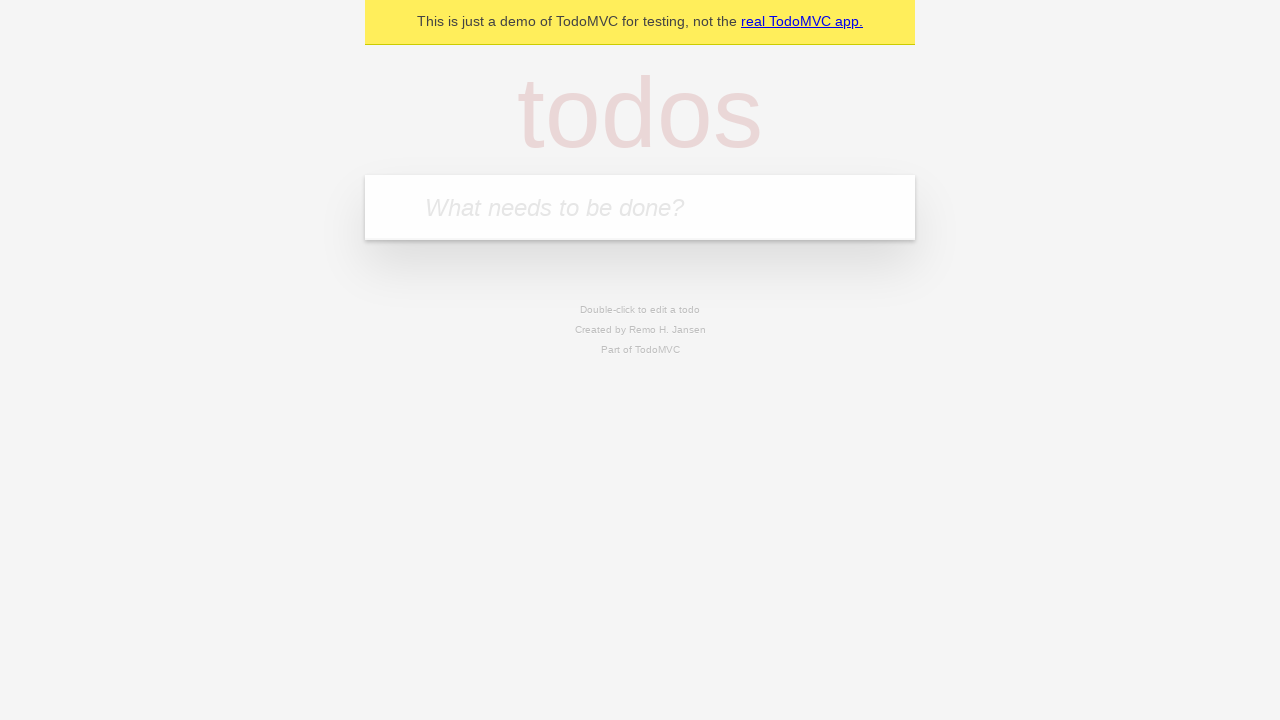

Filled todo input with 'buy some cheese' on internal:attr=[placeholder="What needs to be done?"i]
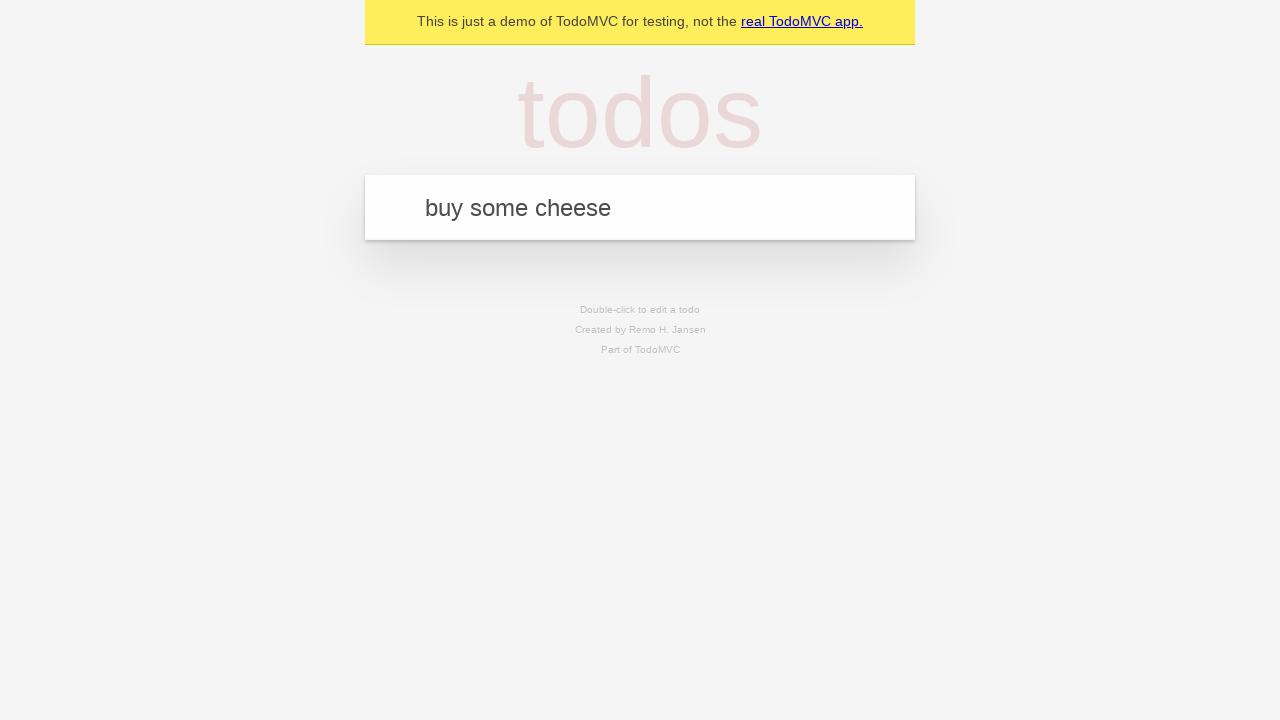

Pressed Enter to add first todo on internal:attr=[placeholder="What needs to be done?"i]
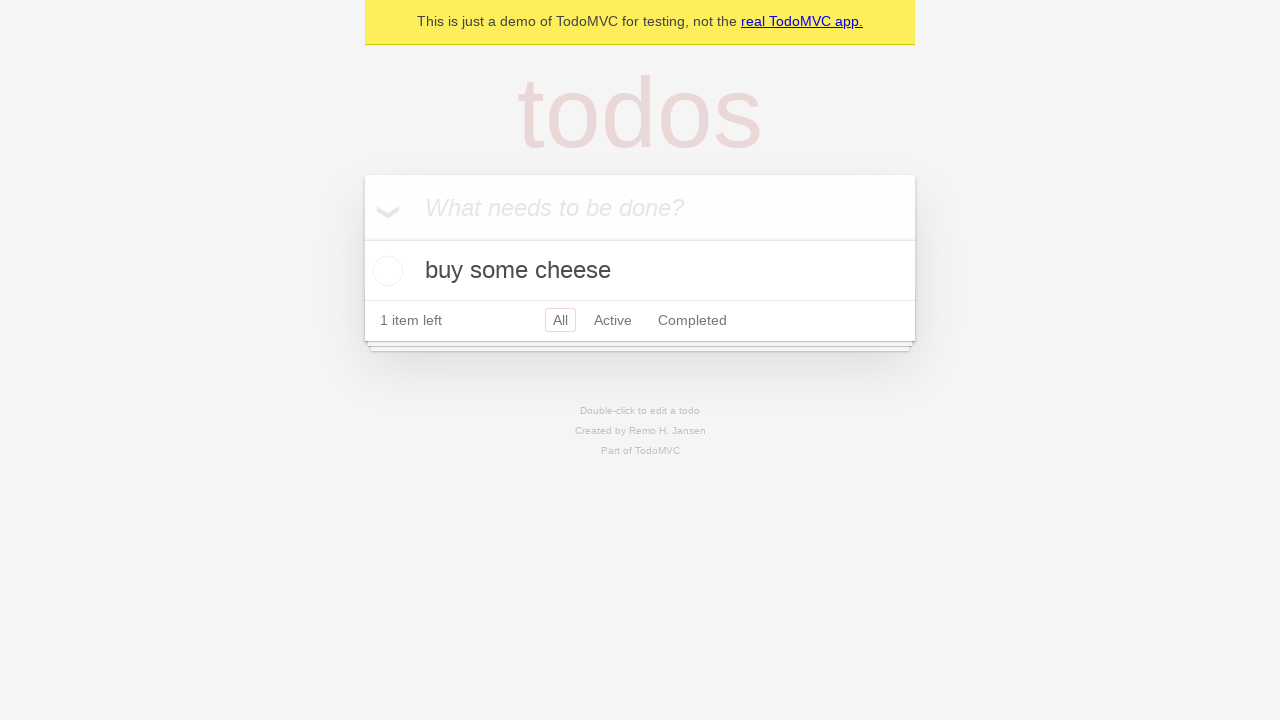

Filled todo input with 'feed the cat' on internal:attr=[placeholder="What needs to be done?"i]
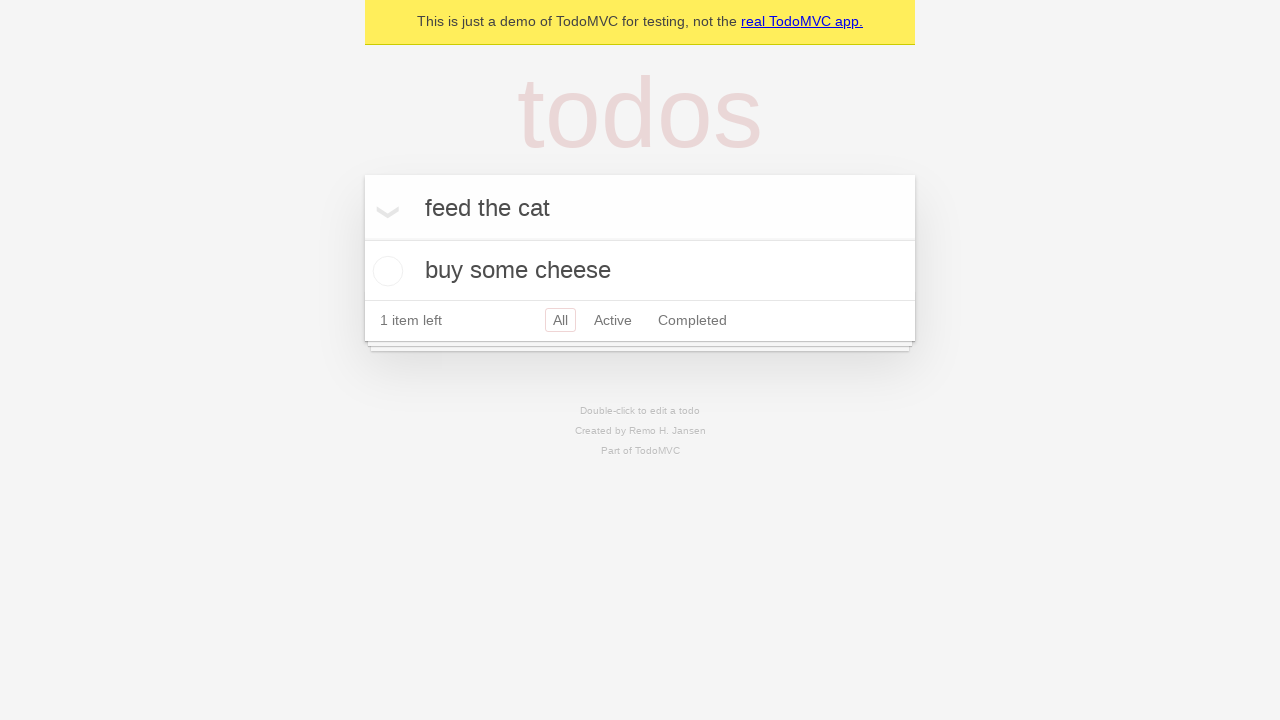

Pressed Enter to add second todo on internal:attr=[placeholder="What needs to be done?"i]
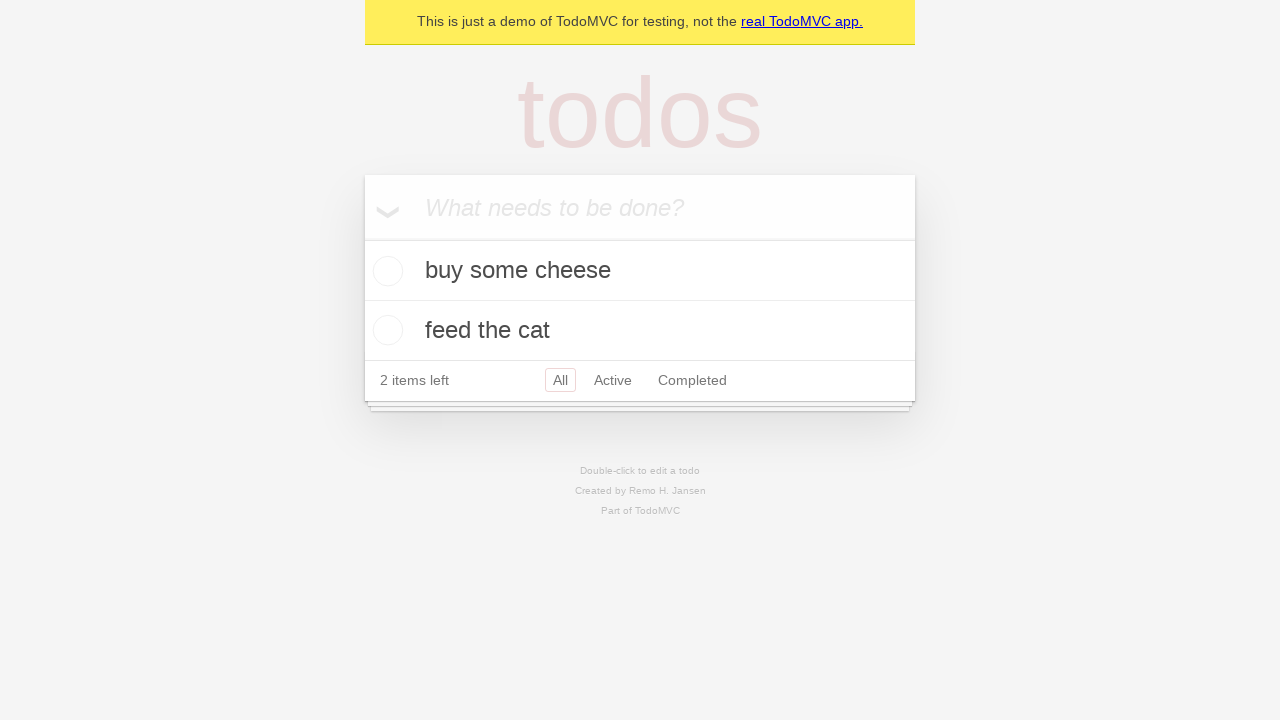

Filled todo input with 'book a doctors appointment' on internal:attr=[placeholder="What needs to be done?"i]
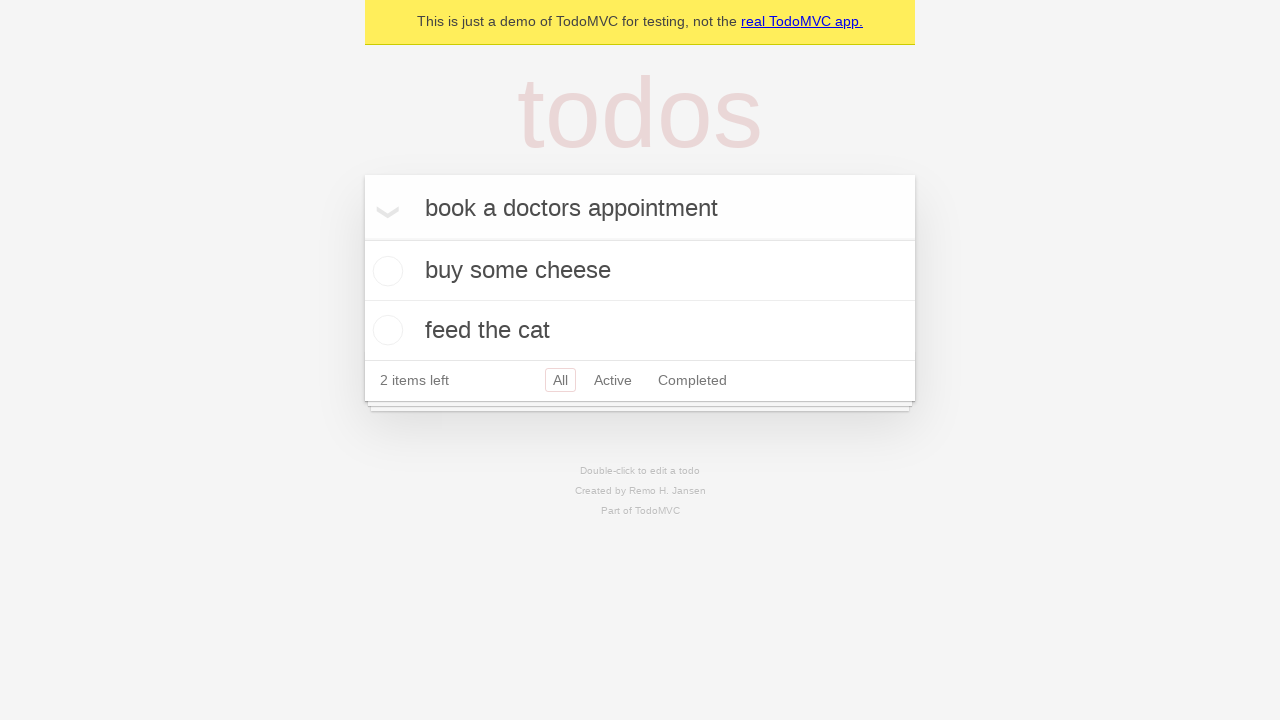

Pressed Enter to add third todo on internal:attr=[placeholder="What needs to be done?"i]
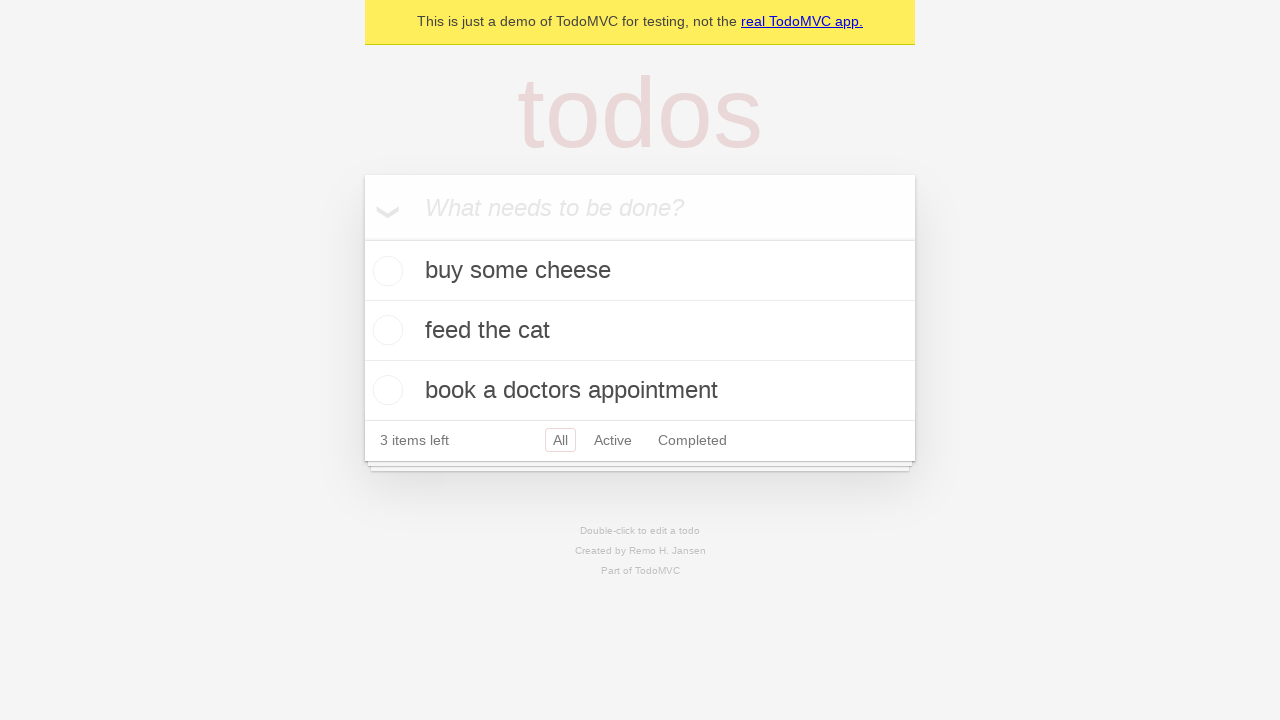

Checked first todo item as completed at (385, 271) on .todo-list li .toggle >> nth=0
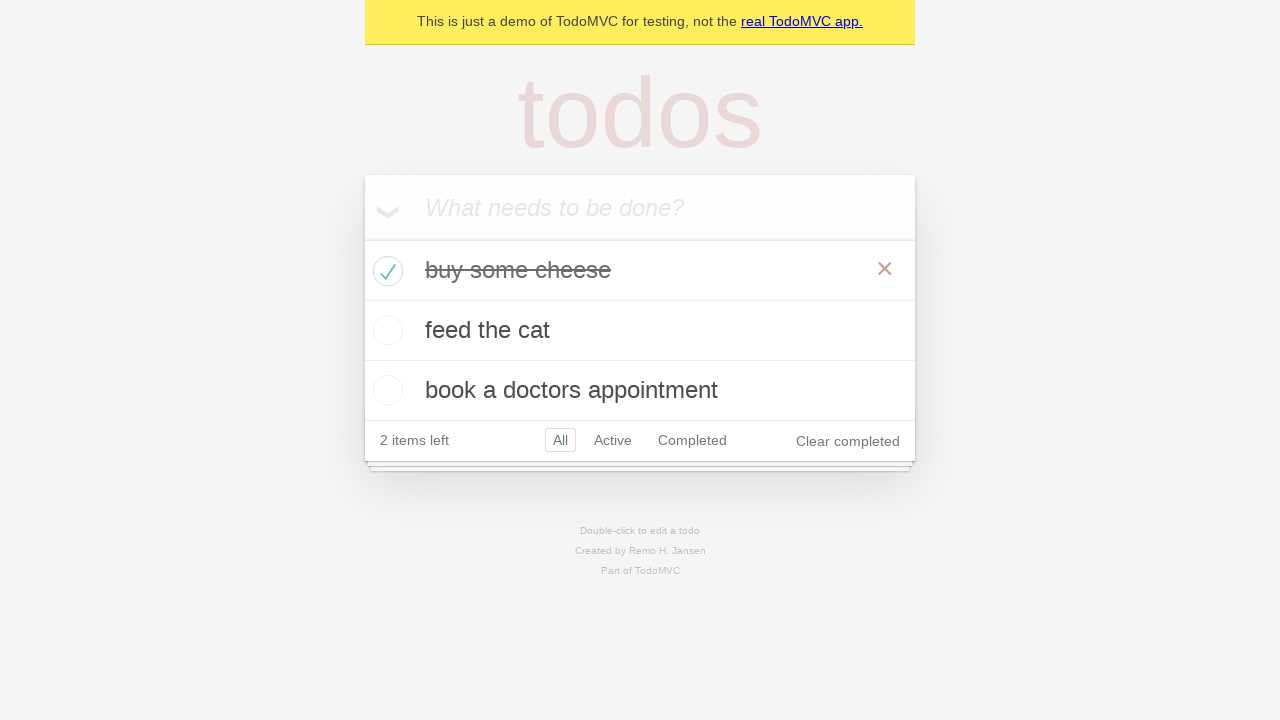

Clear completed button is visible and displays correct text
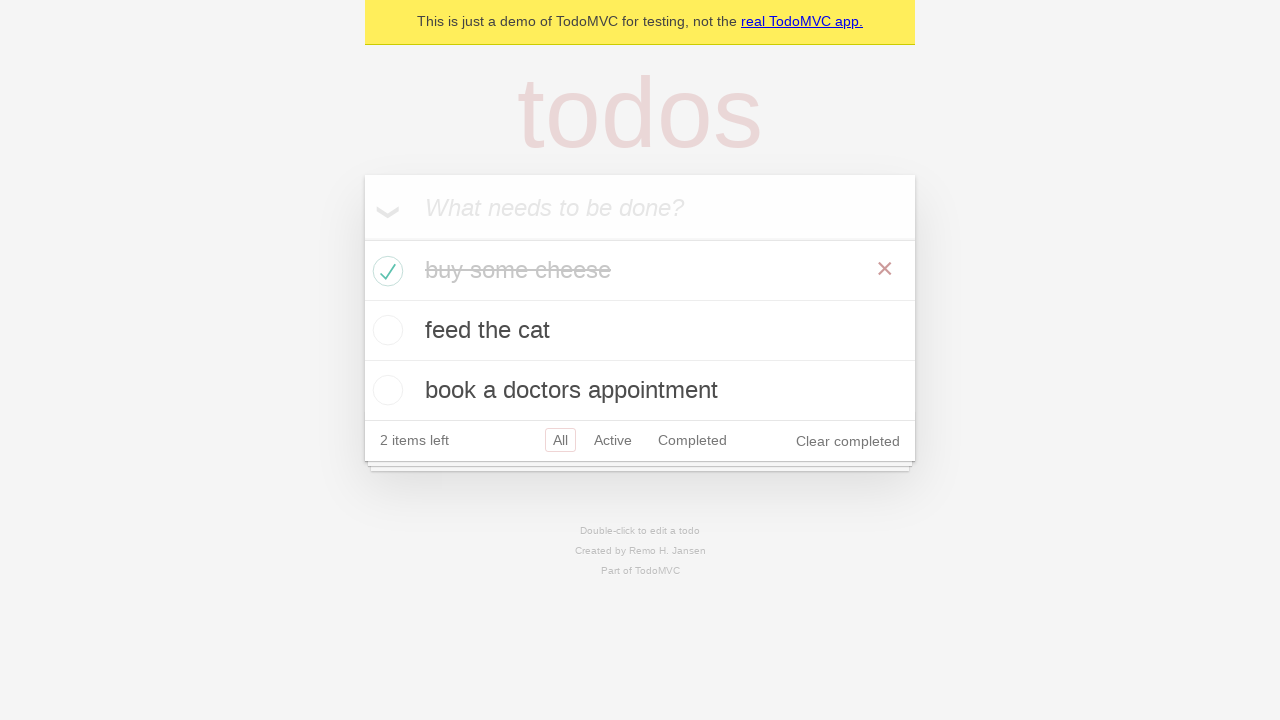

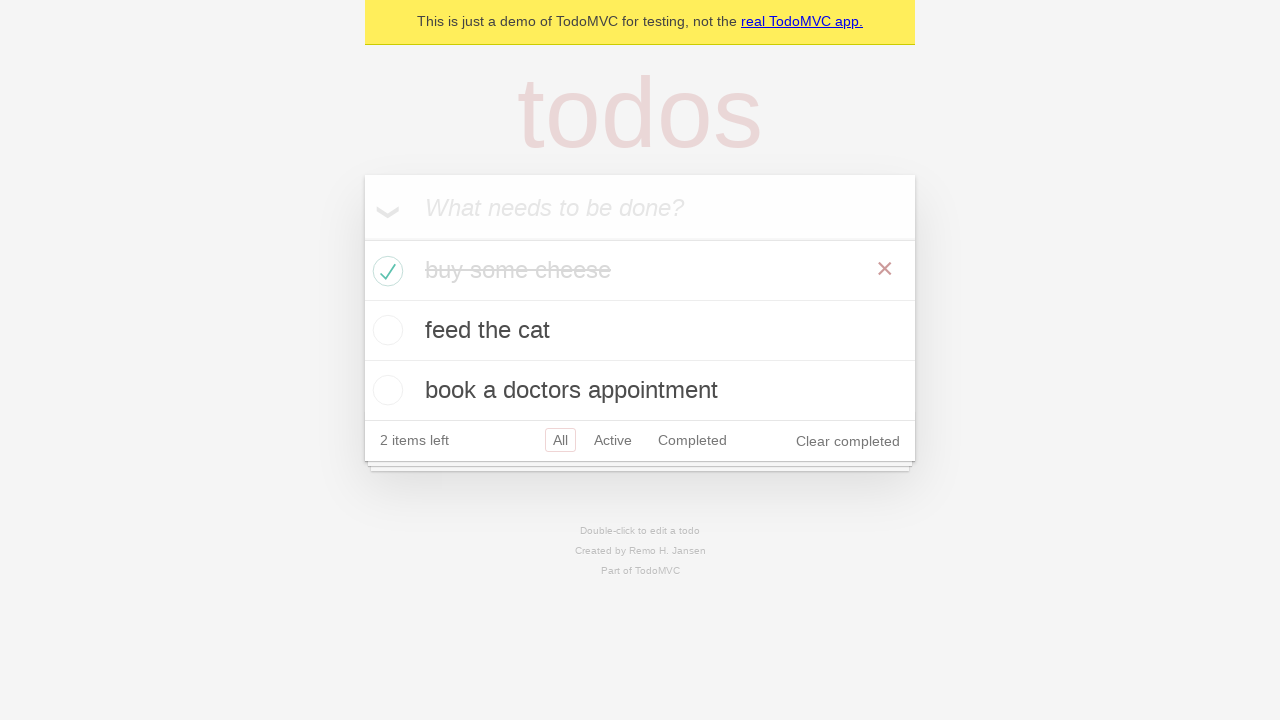